Tests mouse hover and click interactions by moving to a "Point Me" button element and clicking it on a test automation practice website

Starting URL: https://testautomationpractice.blogspot.com/

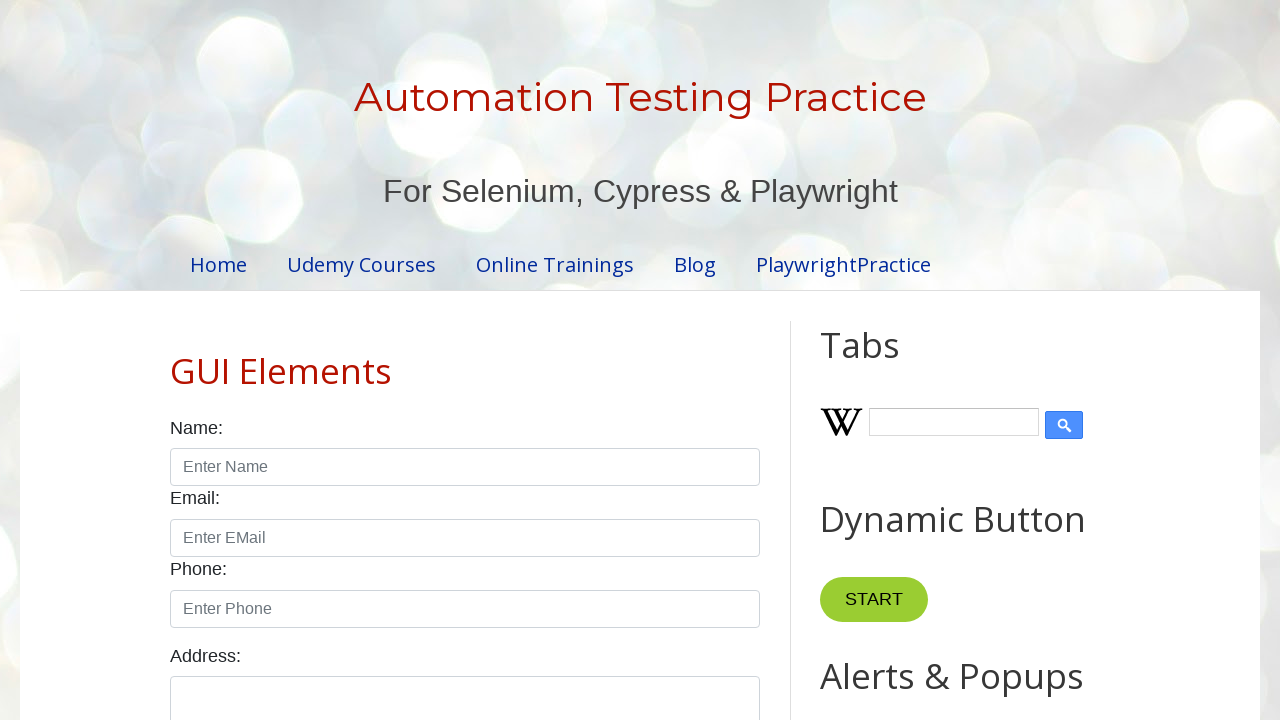

Located the 'Point Me' button element
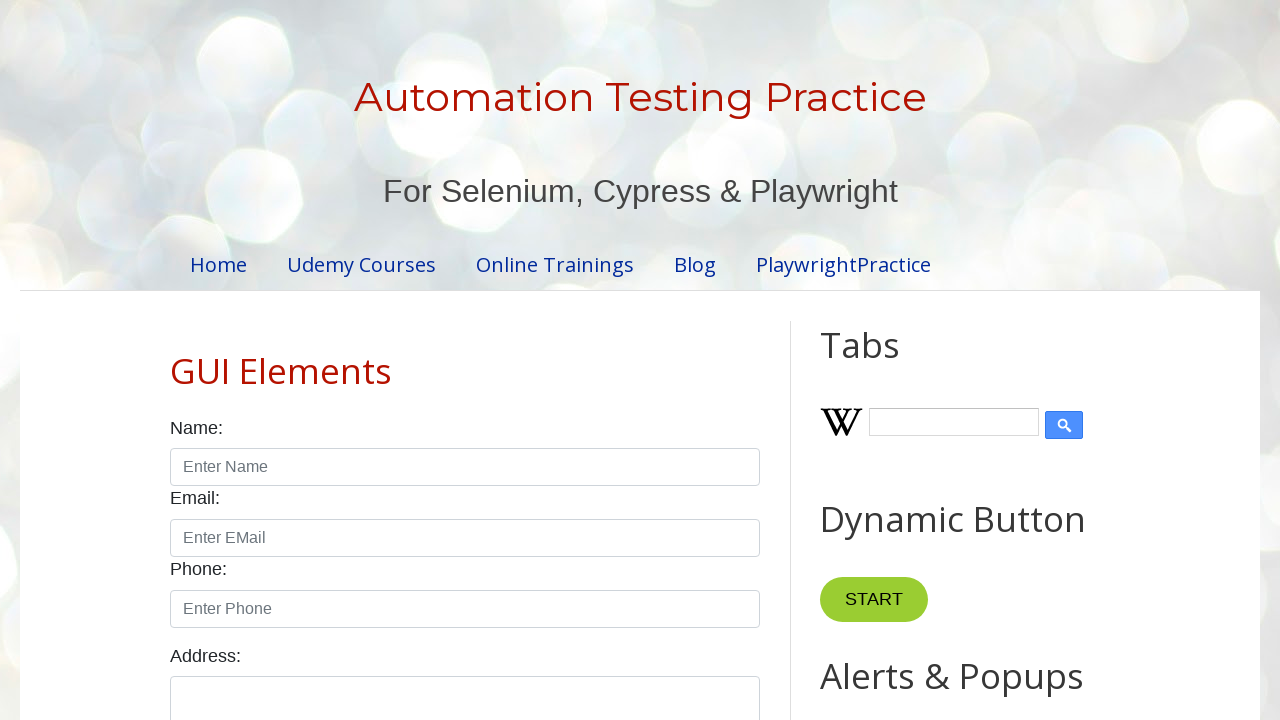

Hovered over the 'Point Me' button at (868, 360) on xpath=//button[text()='Point Me']
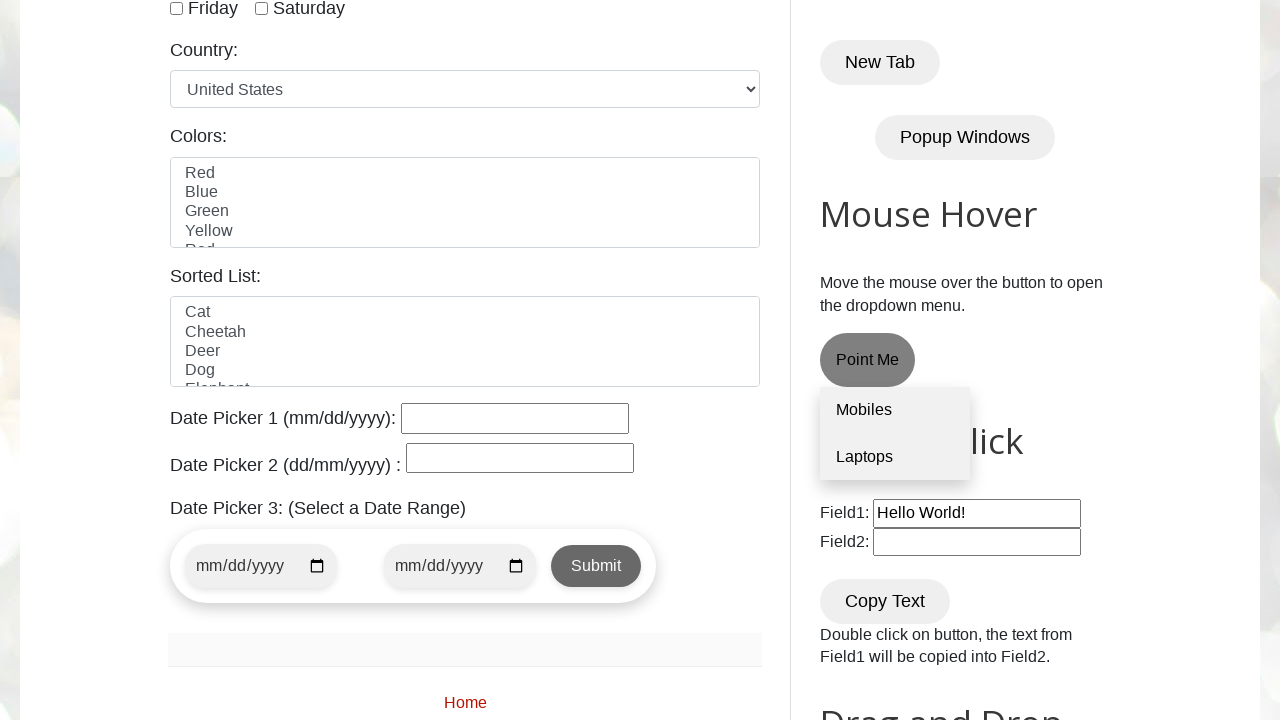

Clicked the 'Point Me' button at (868, 360) on xpath=//button[text()='Point Me']
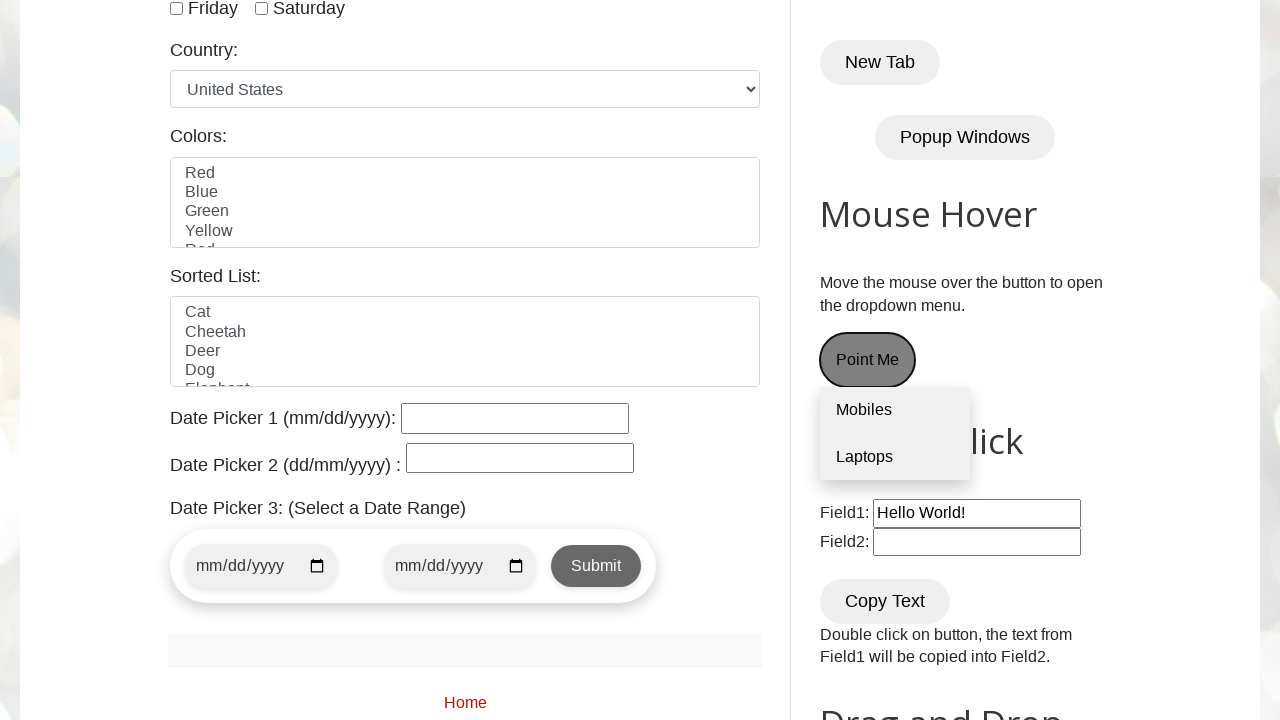

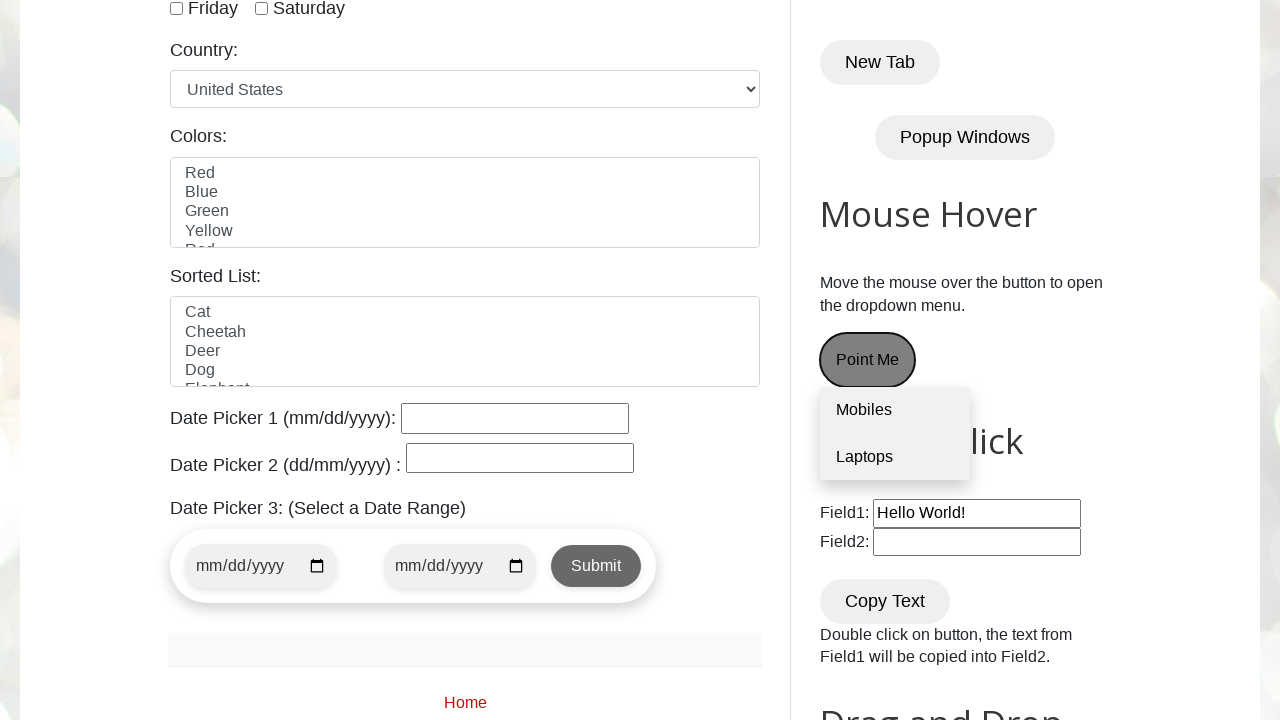